Verifies that the page title does NOT contain "Hi There!" on the Guru99 Selenium tutorial page

Starting URL: http://www.guru99.com/selenium-tutorial.html

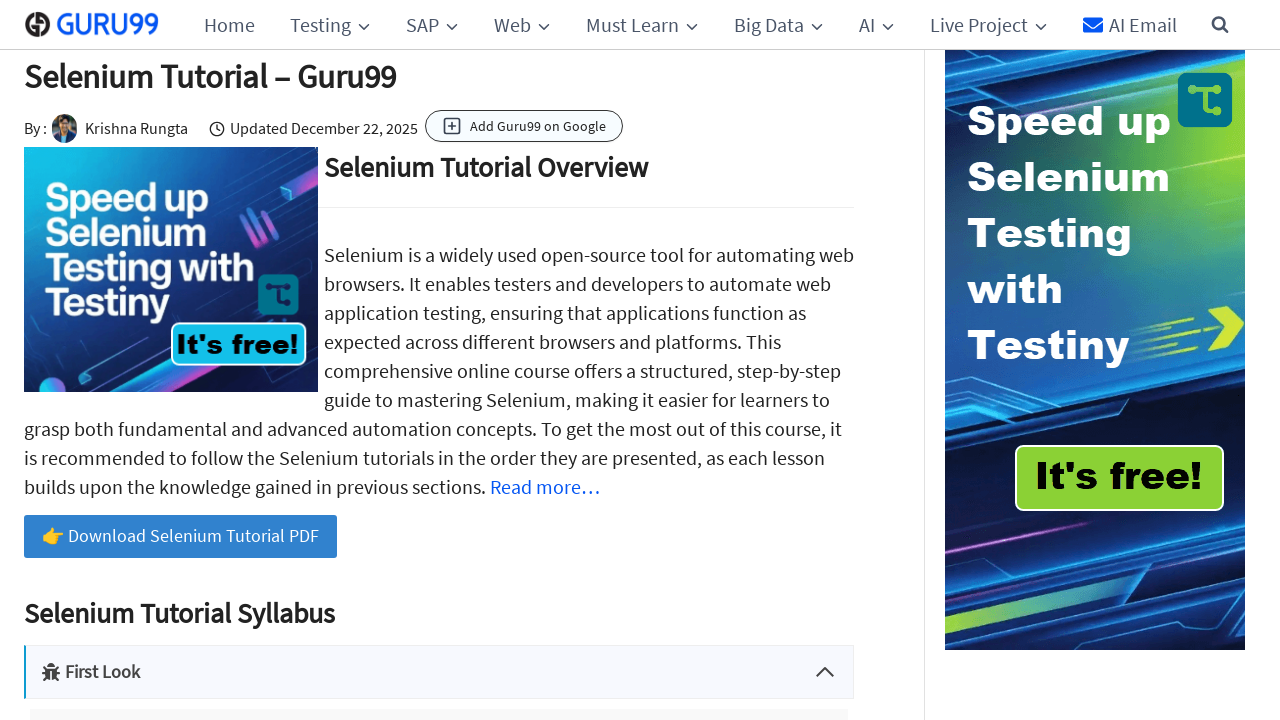

Navigated to Guru99 Selenium tutorial page
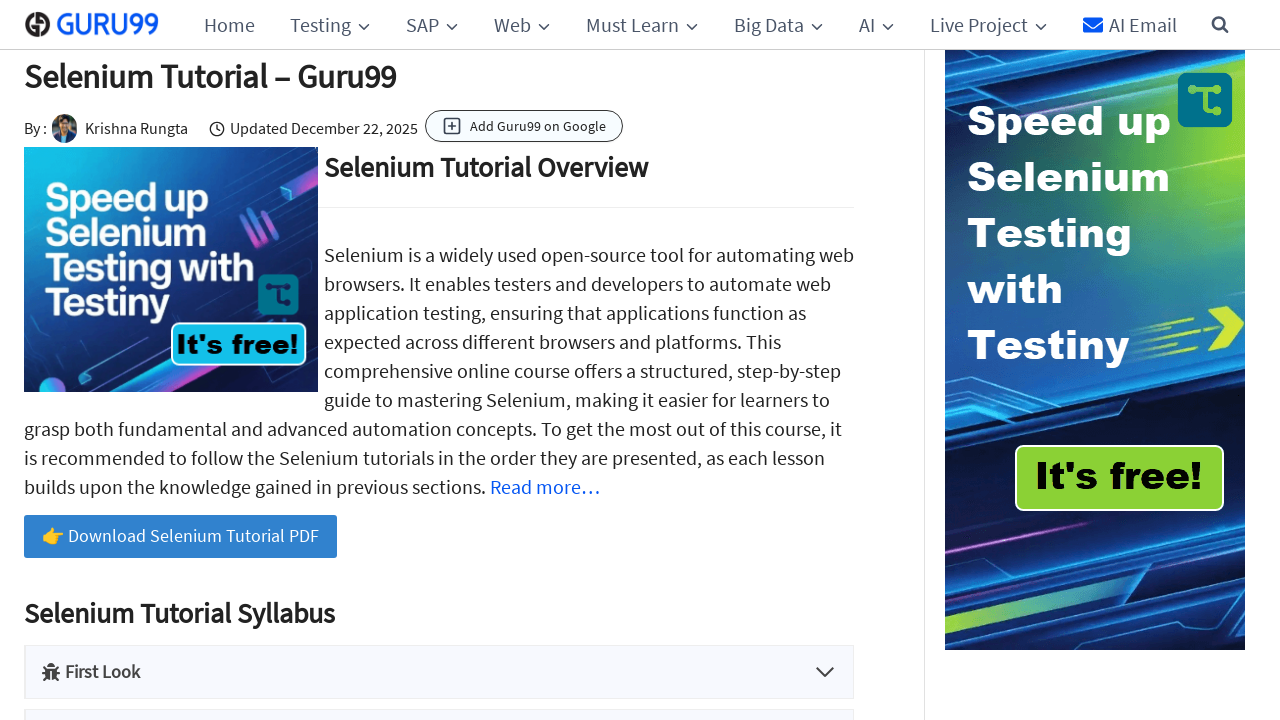

Waited for page DOM to load
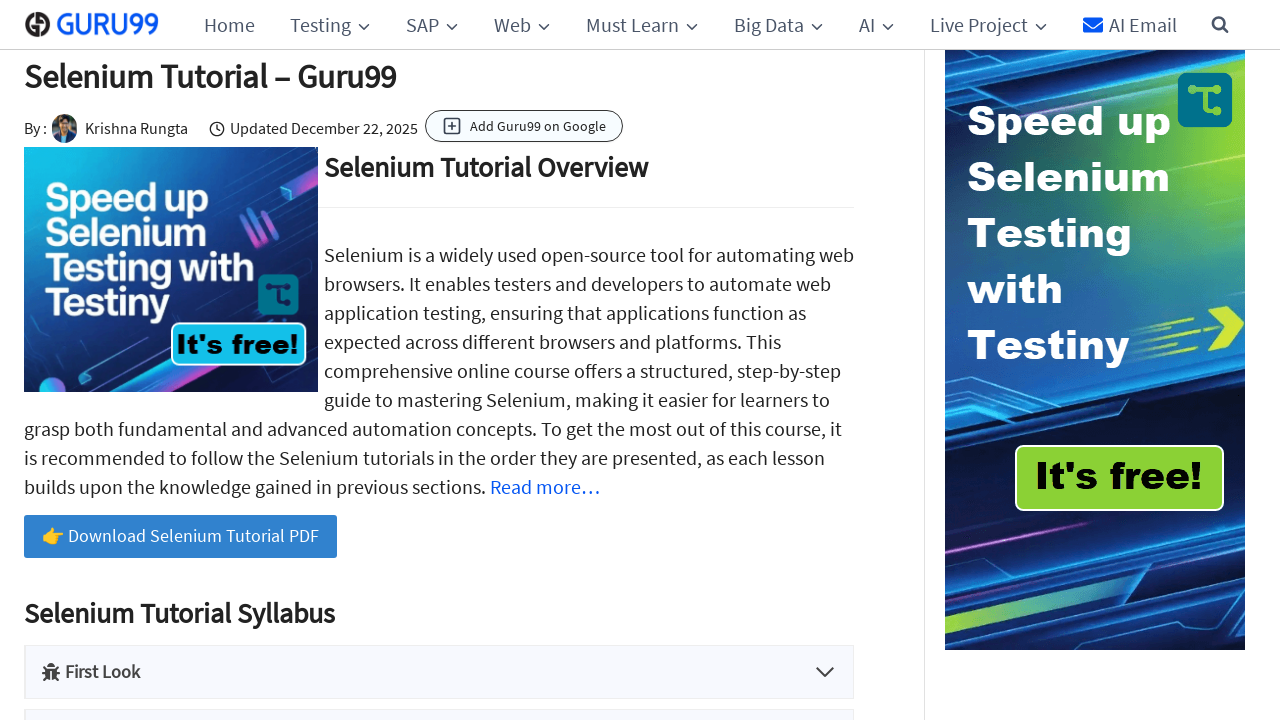

Retrieved page title: 'Selenium Tutorial – Guru99'
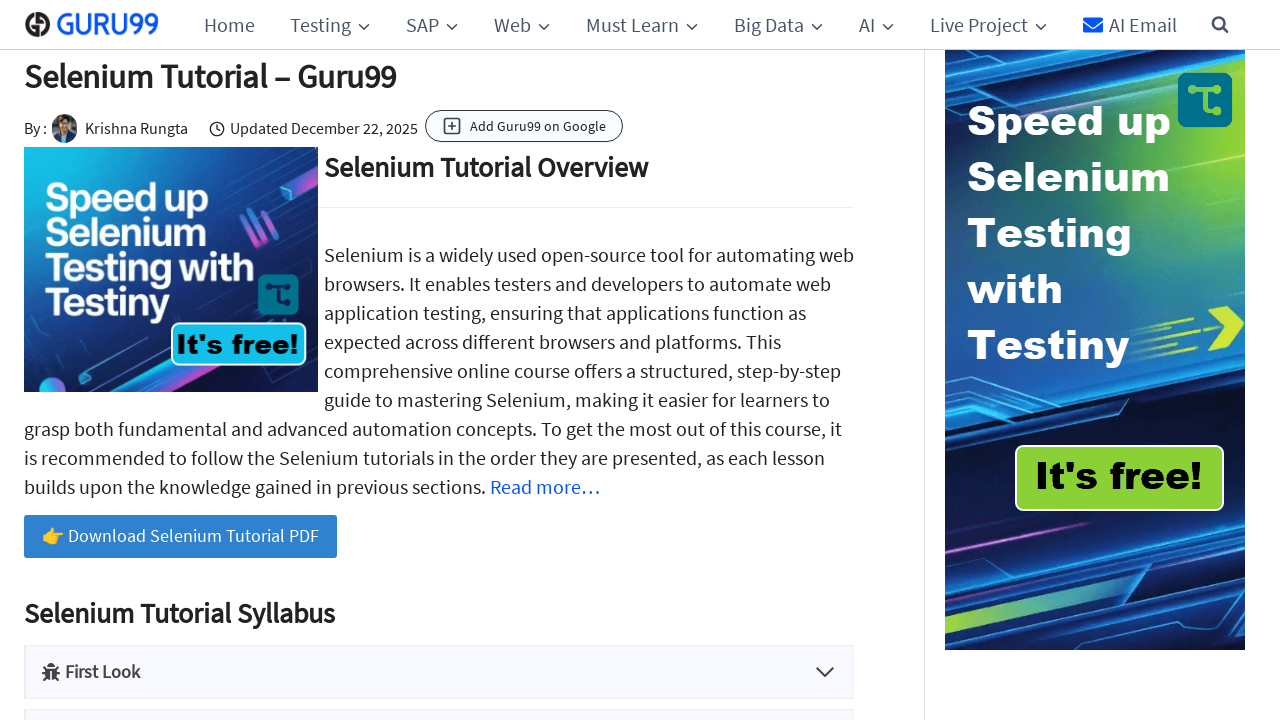

Verified that page title does NOT contain 'Hi There!'
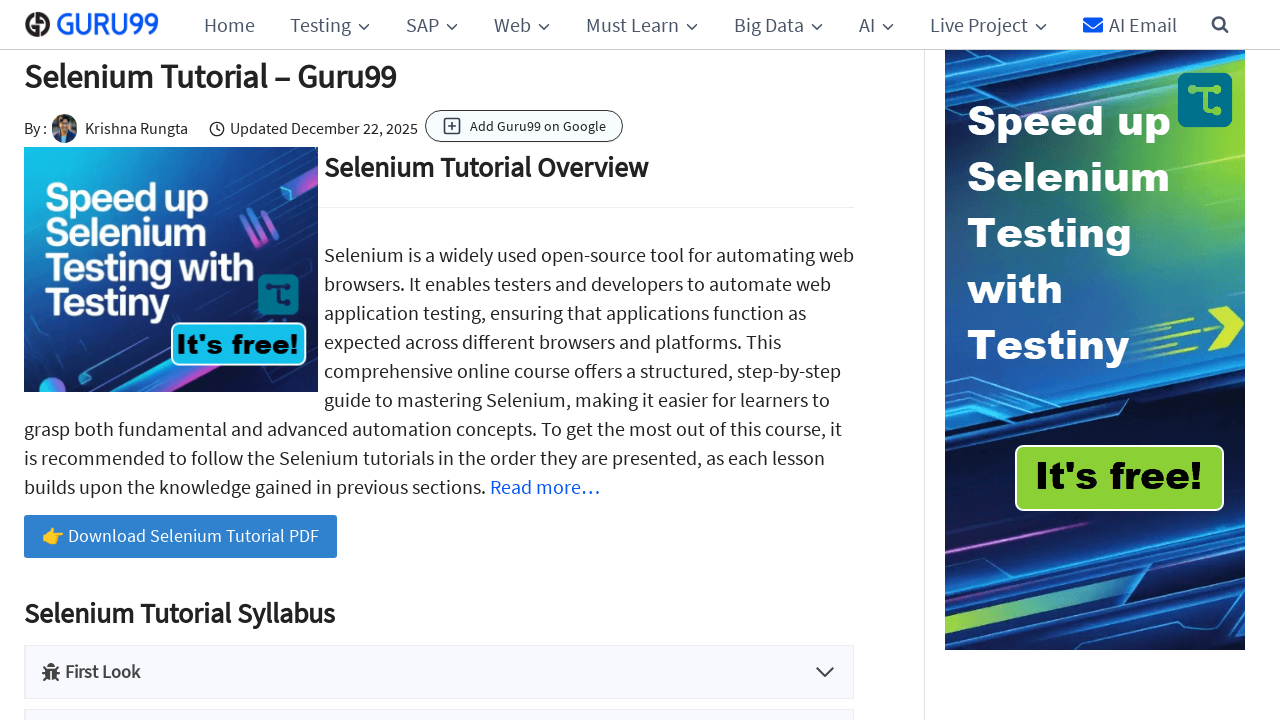

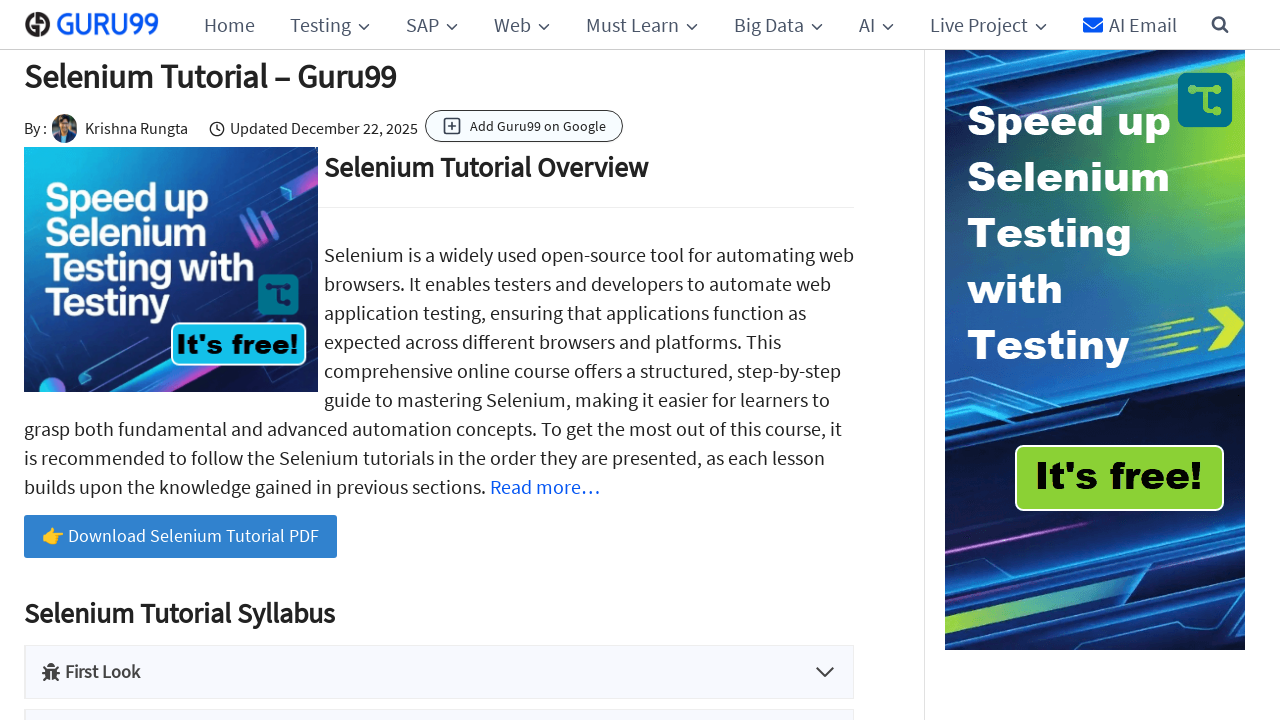